Tests the About button on disappearing elements page by clicking it and verifying navigation to the about page.

Starting URL: https://the-internet.herokuapp.com/

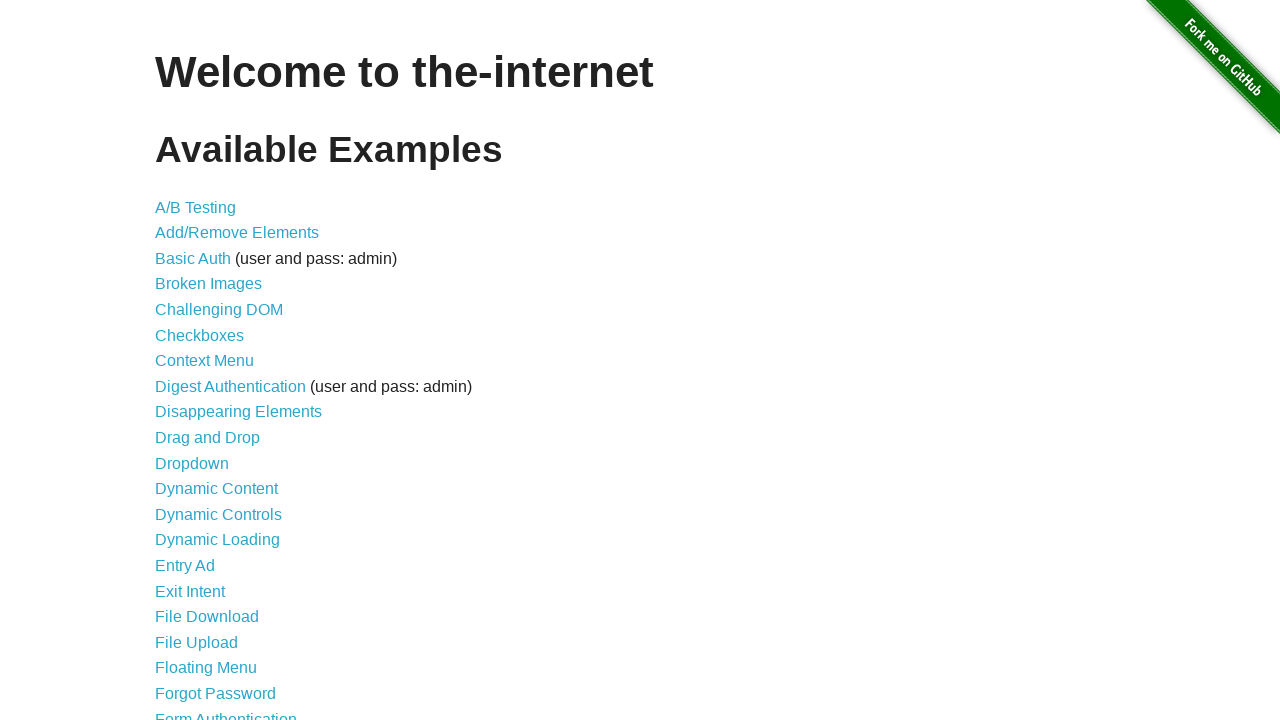

Clicked on Disappearing Elements link at (238, 412) on xpath=//*[contains(text(),'Disappearing Elements')]
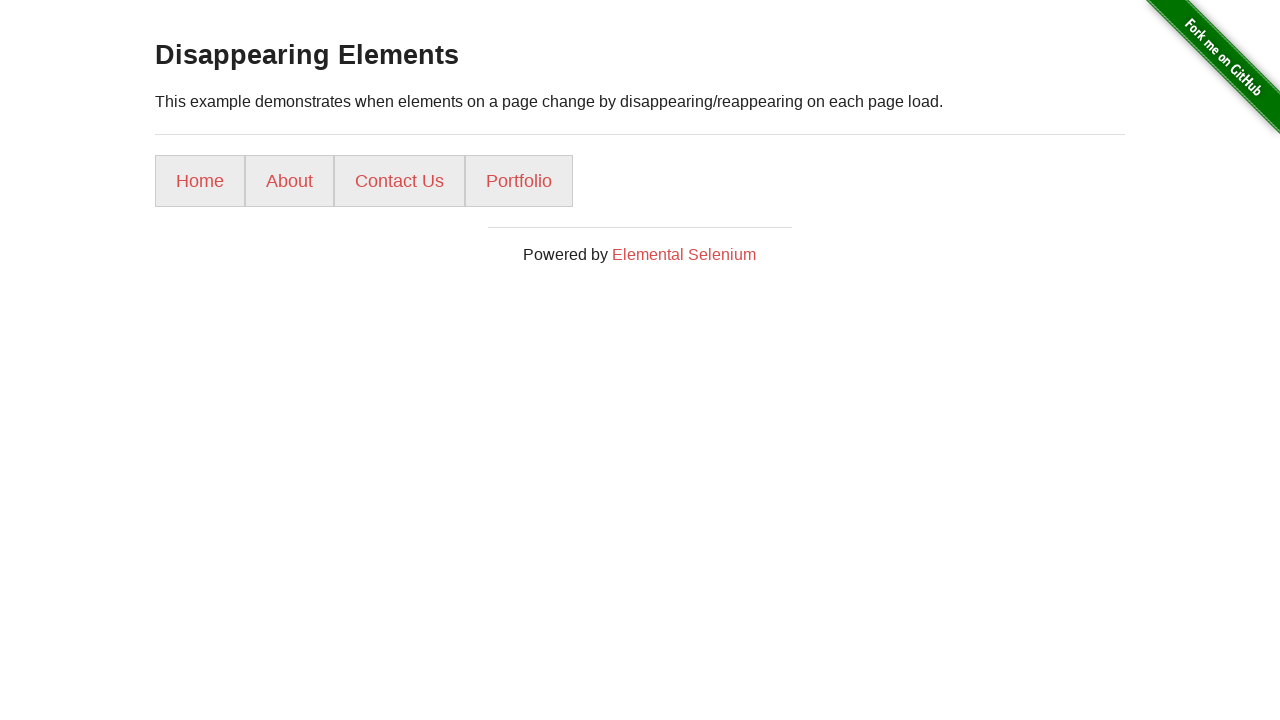

Navigated to disappearing elements page
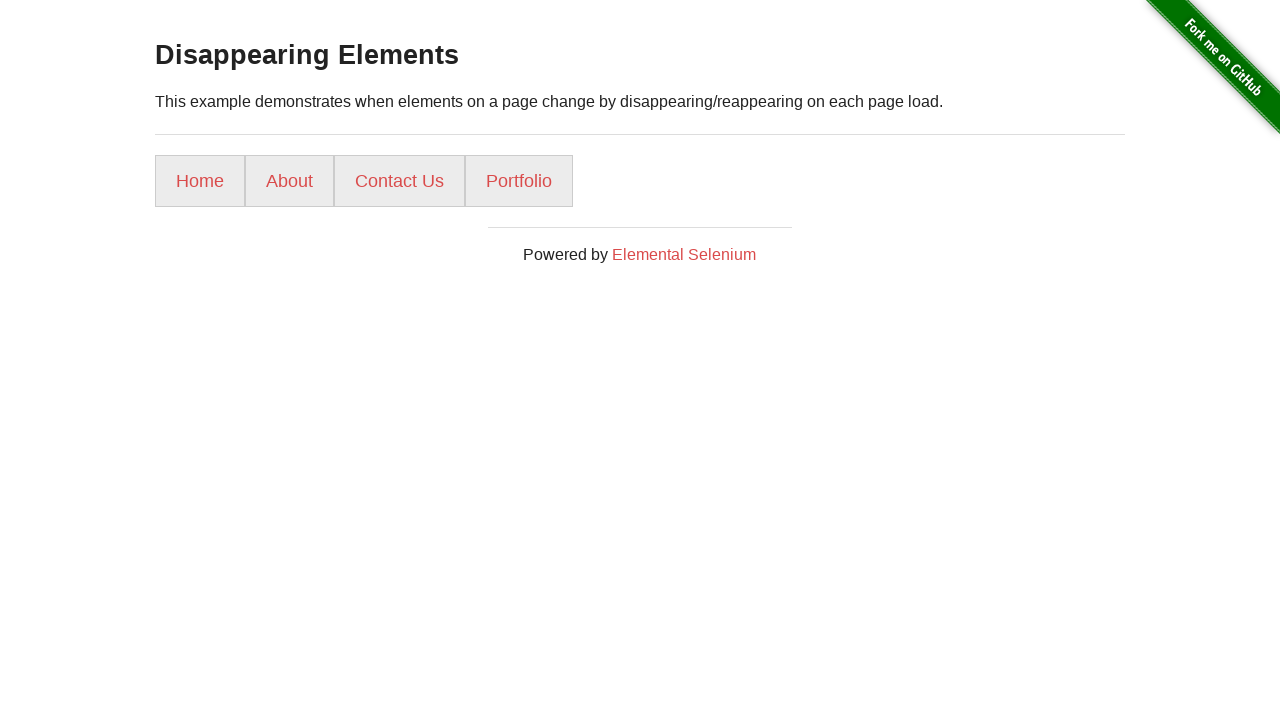

Page title (h3) loaded
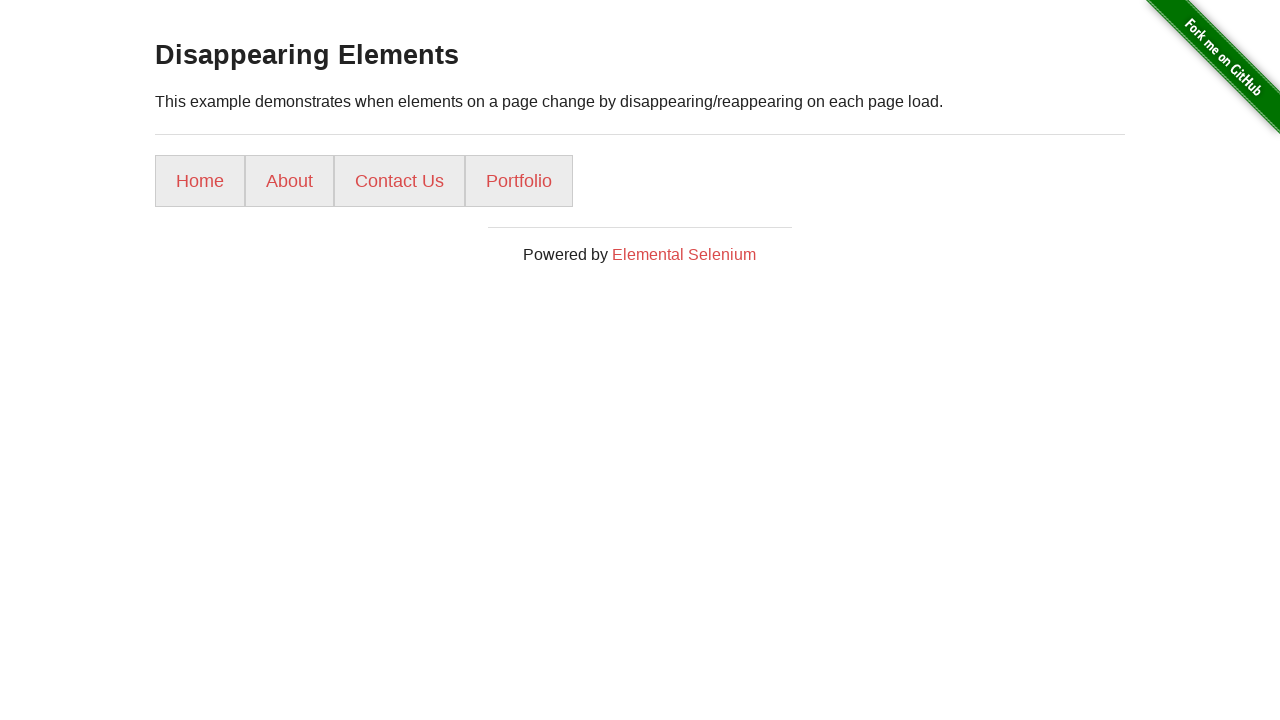

Clicked About button at (290, 181) on xpath=//*[contains(text(),'About')]
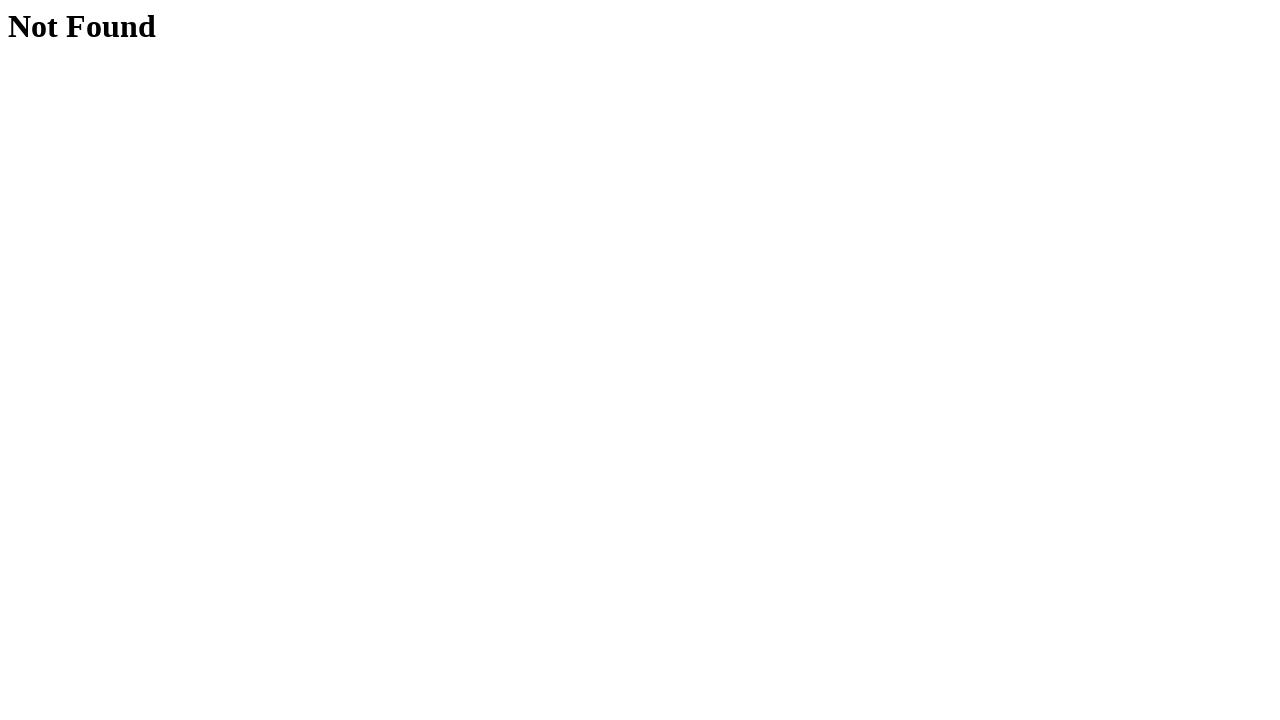

Navigated to about page
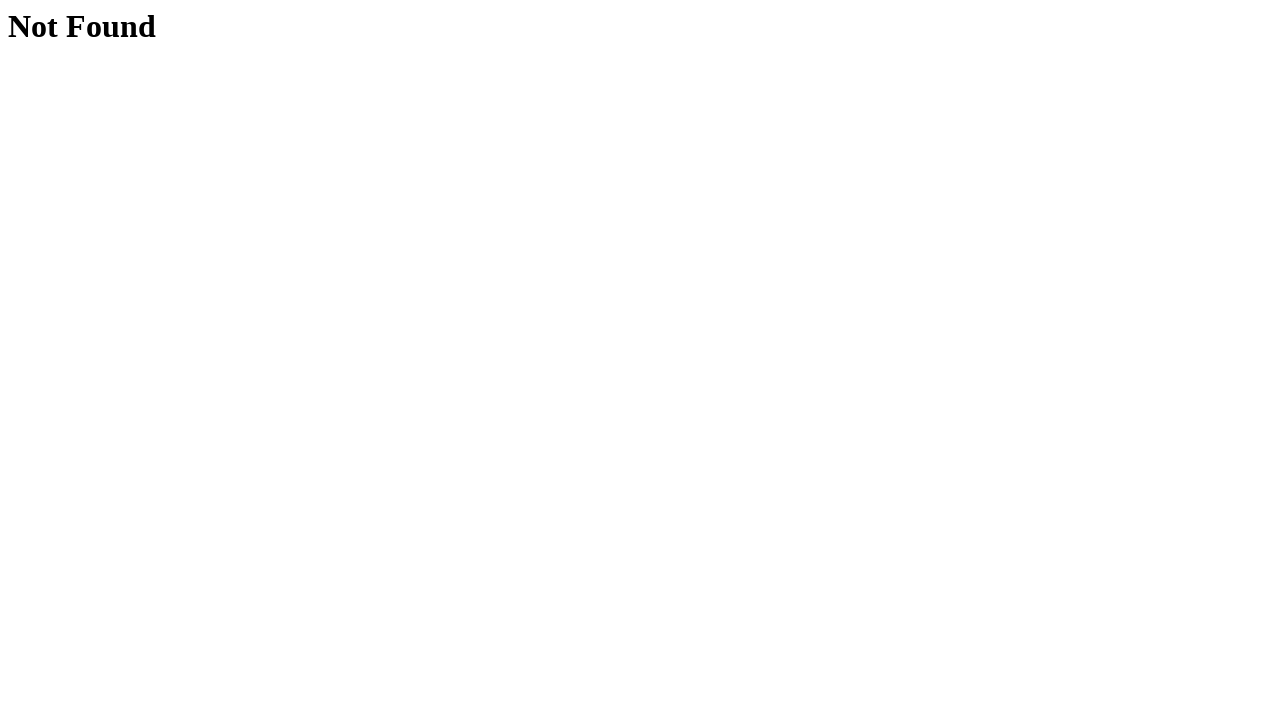

About page heading (h1) loaded
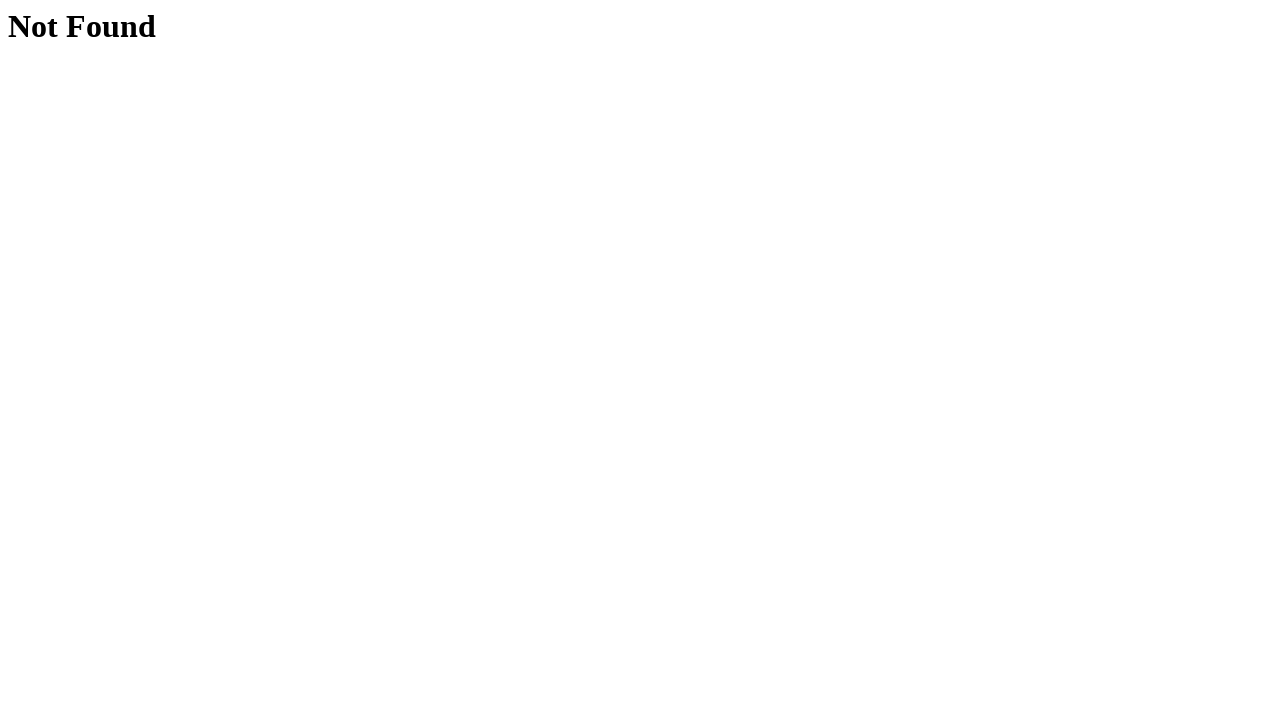

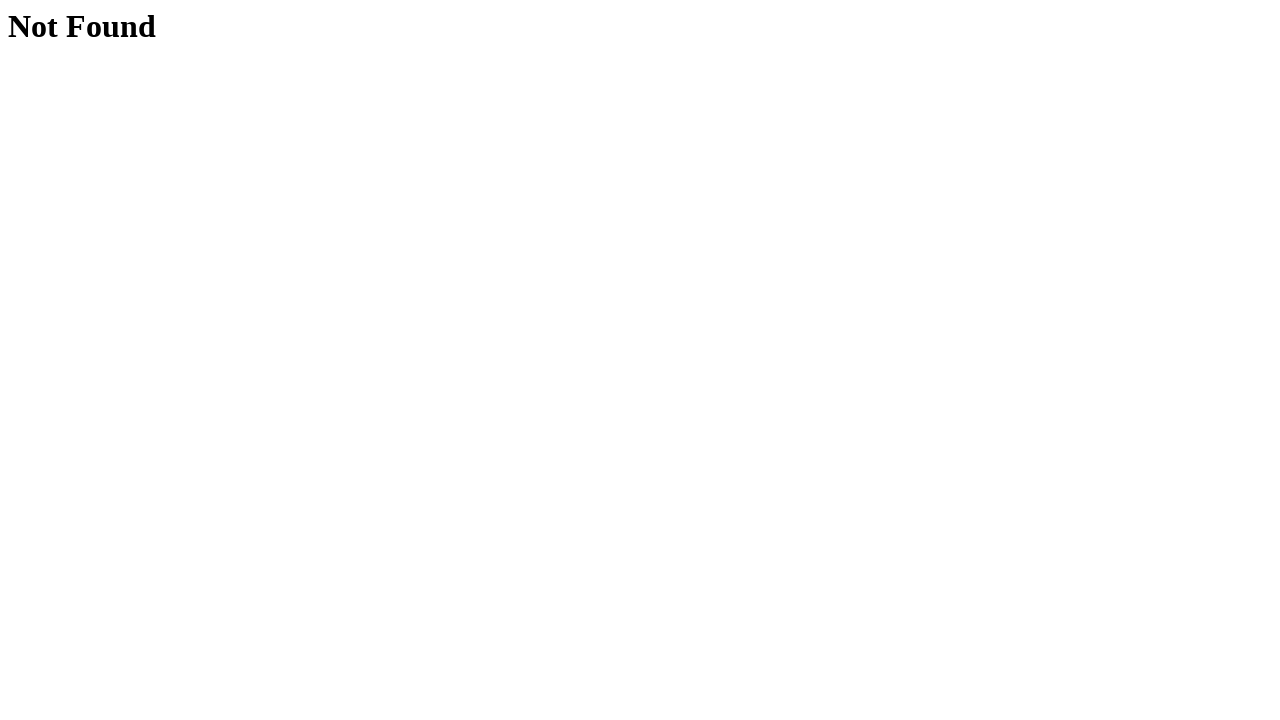